Tests user registration form with validation including CAPTCHA handling simulation

Starting URL: https://demoqa.com

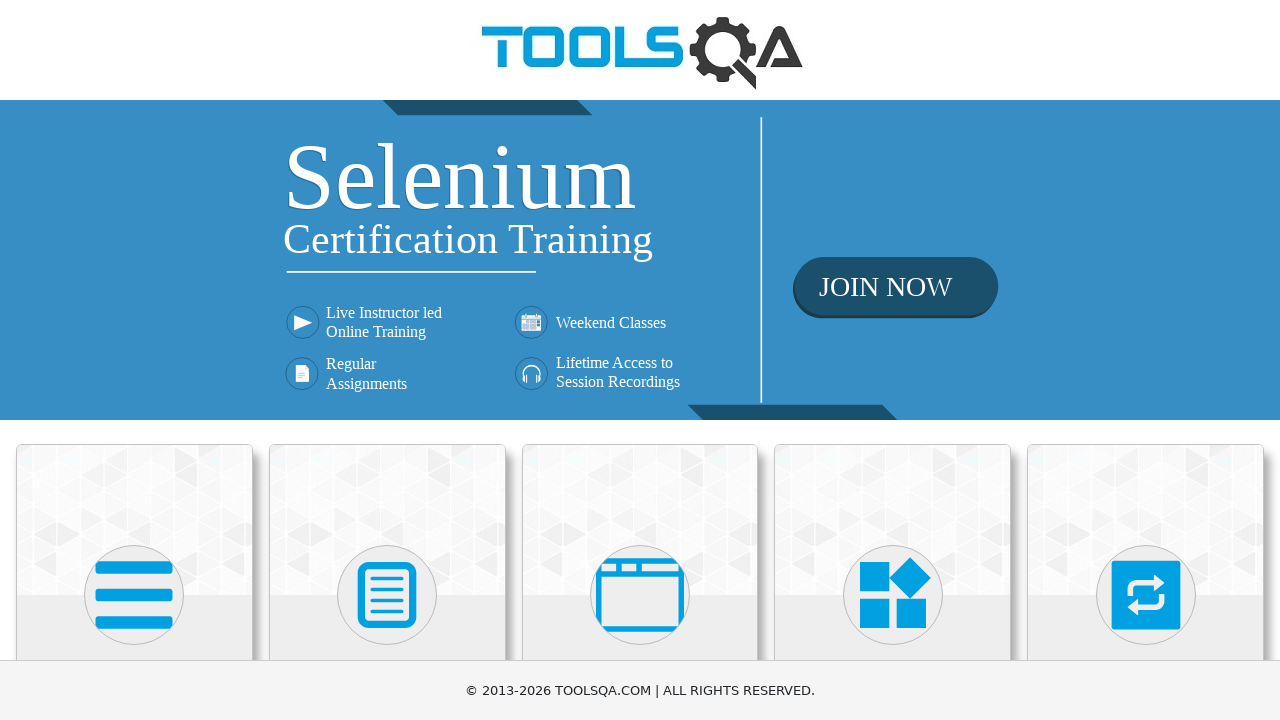

Navigated to DemoQA login page
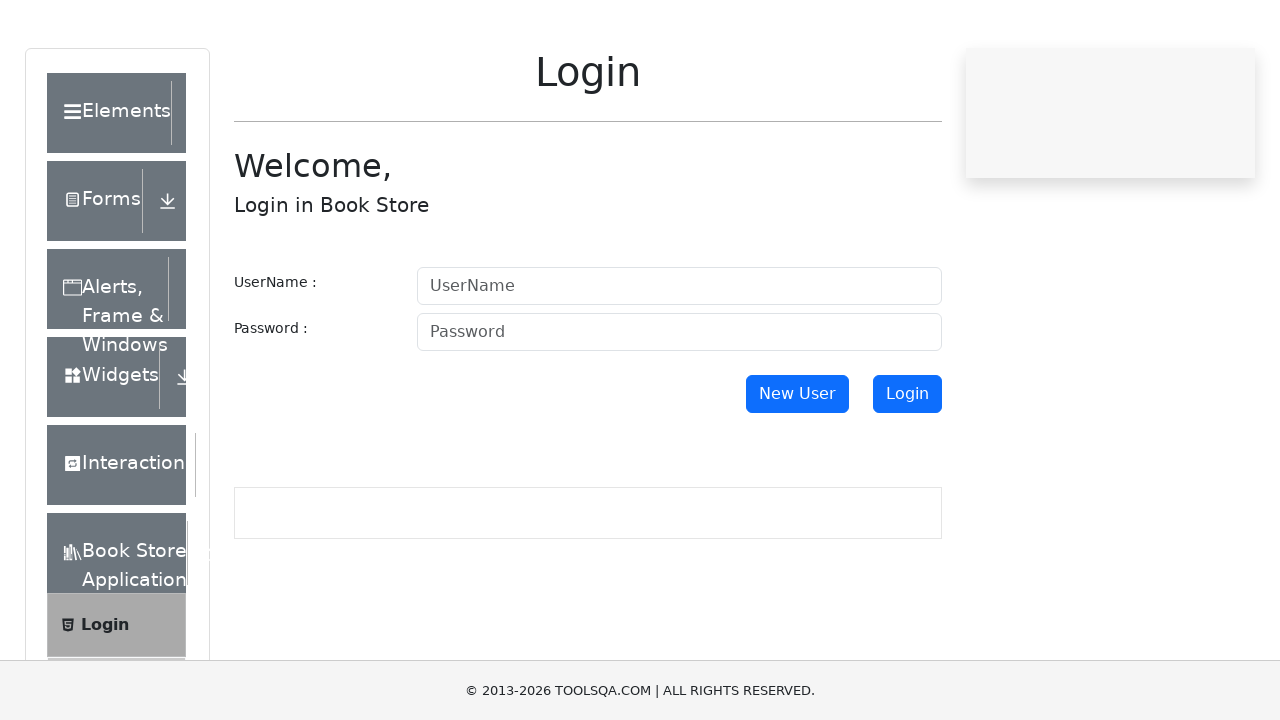

Clicked 'New User' button to access registration form at (797, 470) on button:has-text('New User')
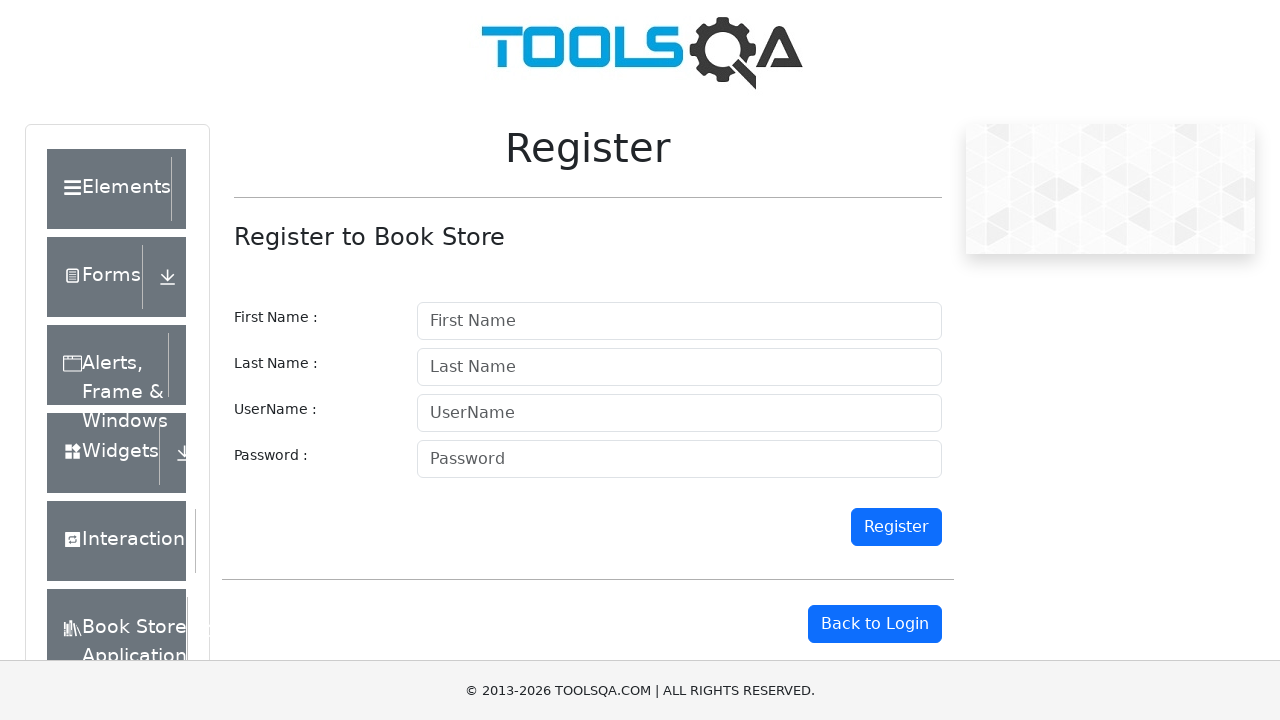

Filled first name field with 'Michael' on #firstname
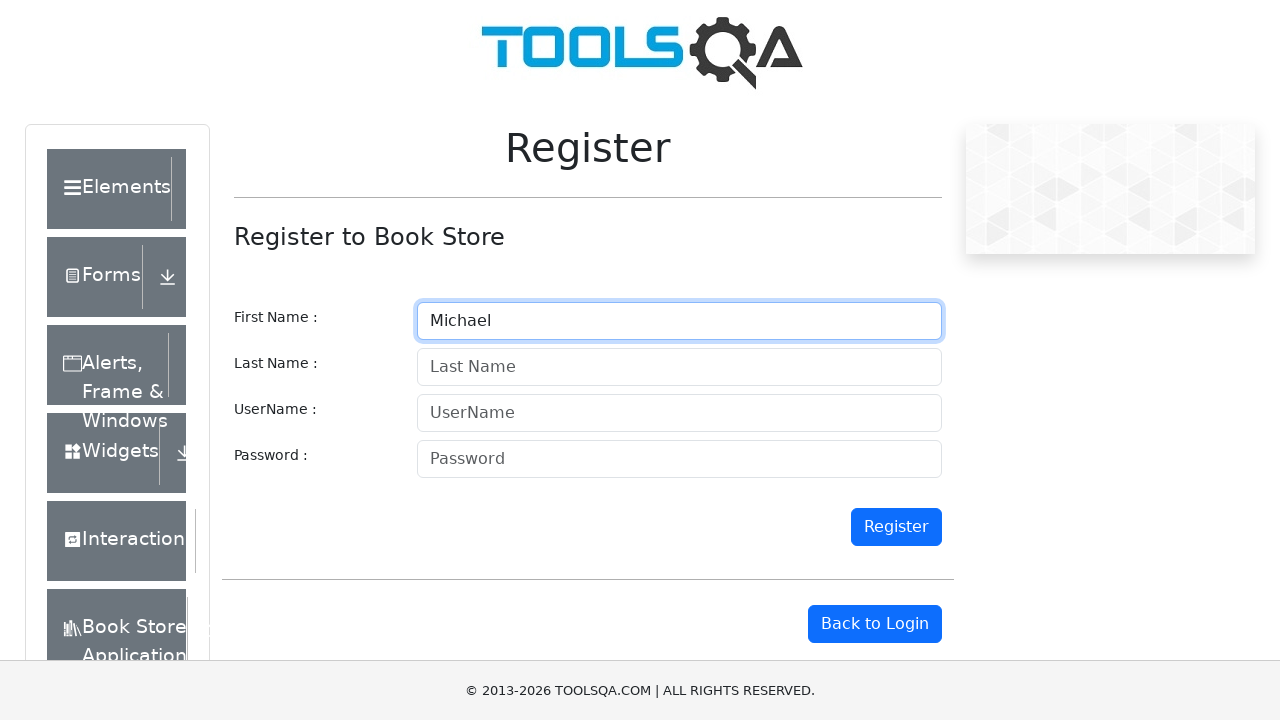

Filled last name field with 'Johnson' on #lastname
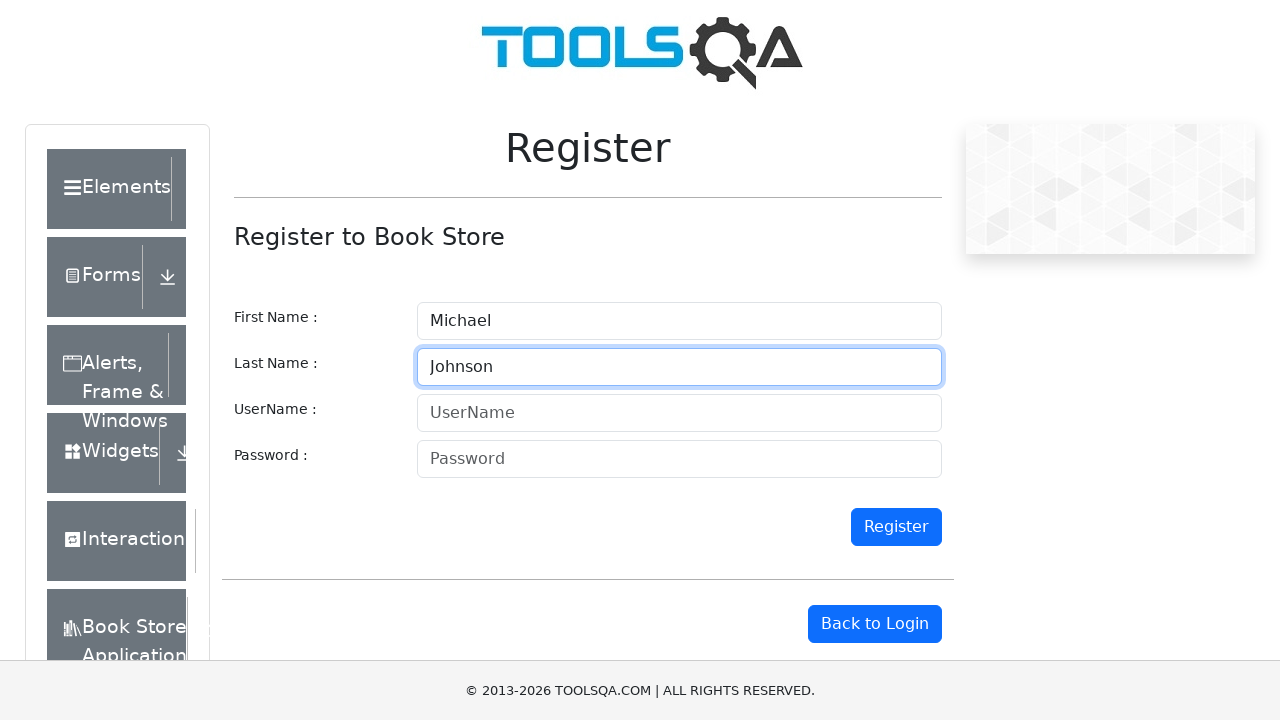

Filled username field with 'mjohnson2024' on #userName
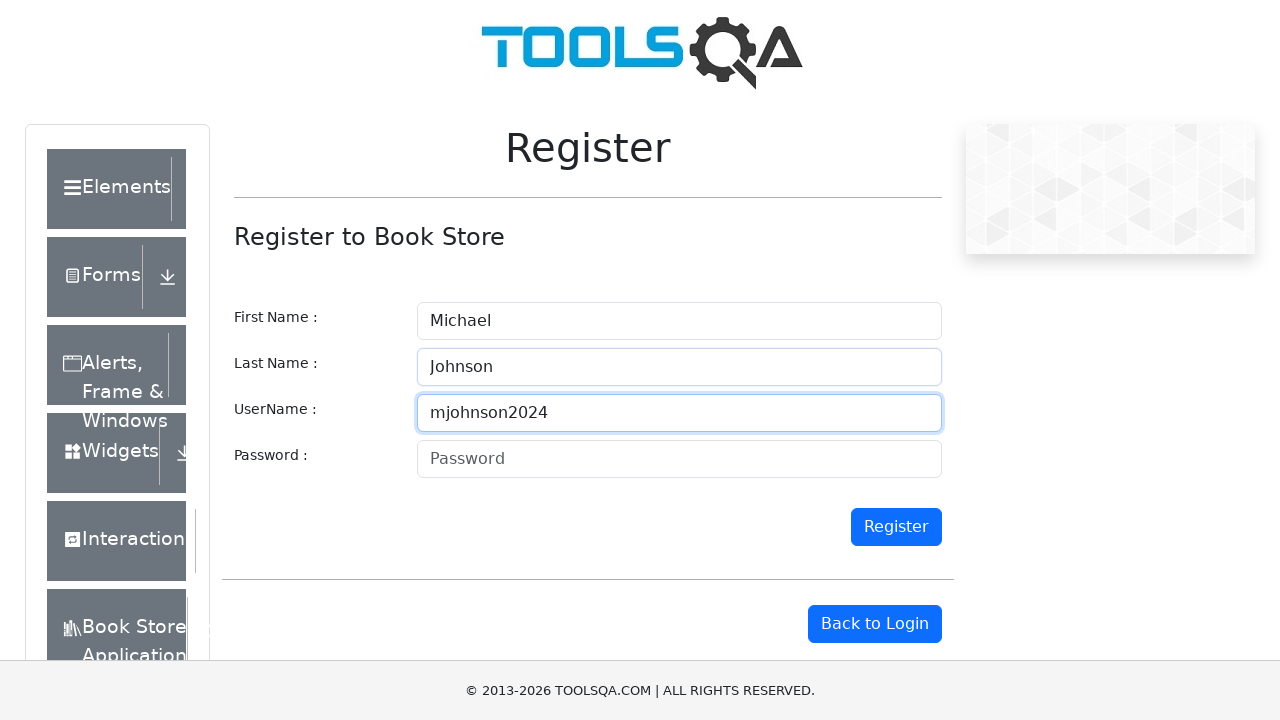

Filled password field with 'SecurePass123!' on #password
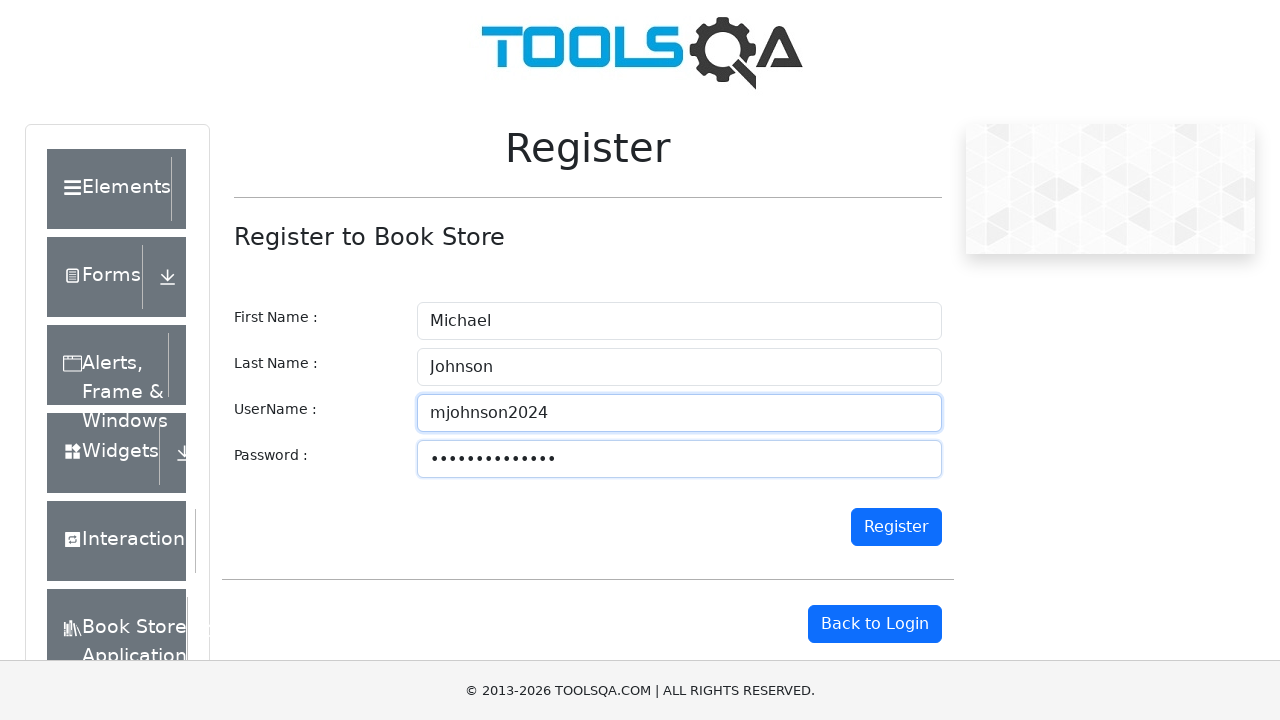

Scrolled down by 350 pixels to reveal Register button
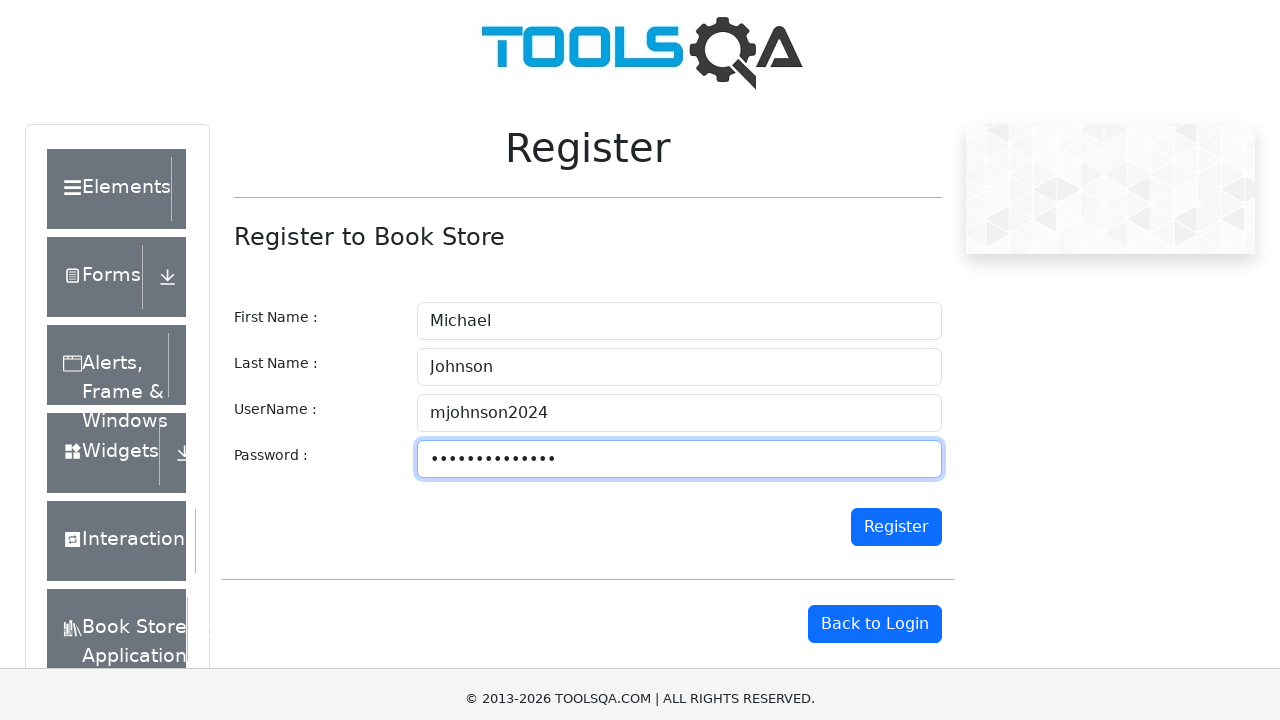

Clicked Register button to submit registration form at (896, 189) on button:has-text('Register')
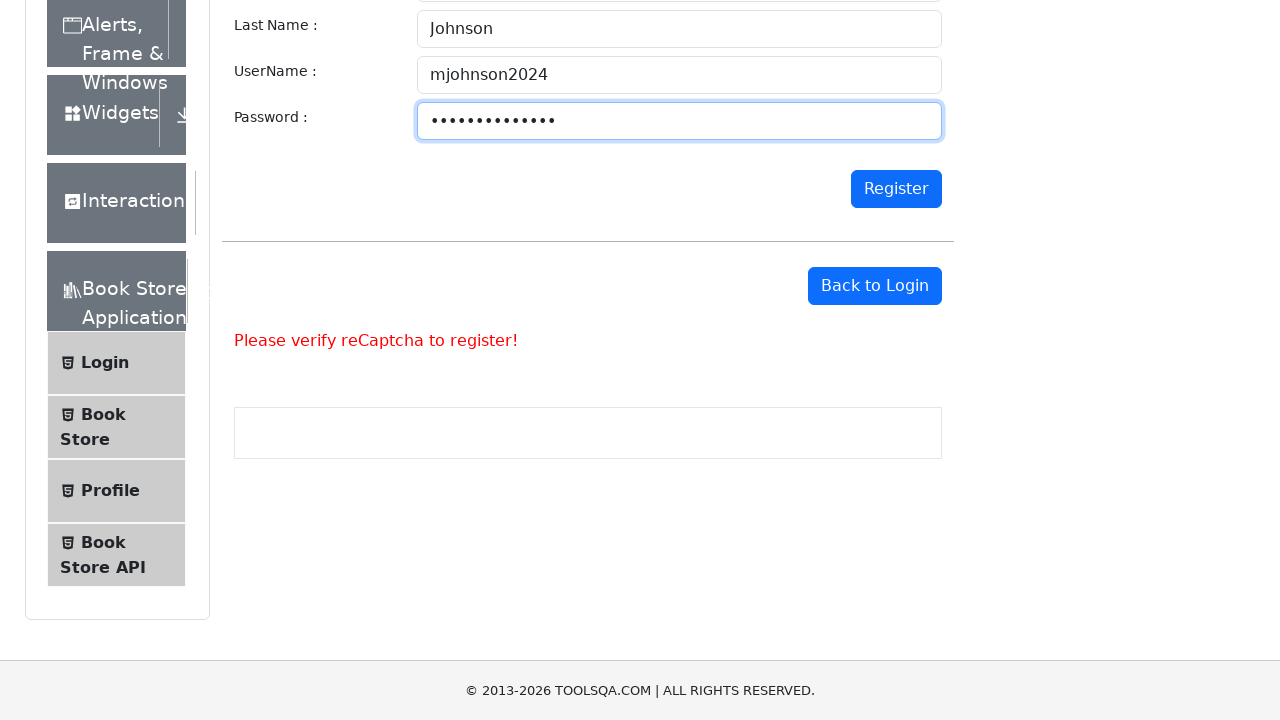

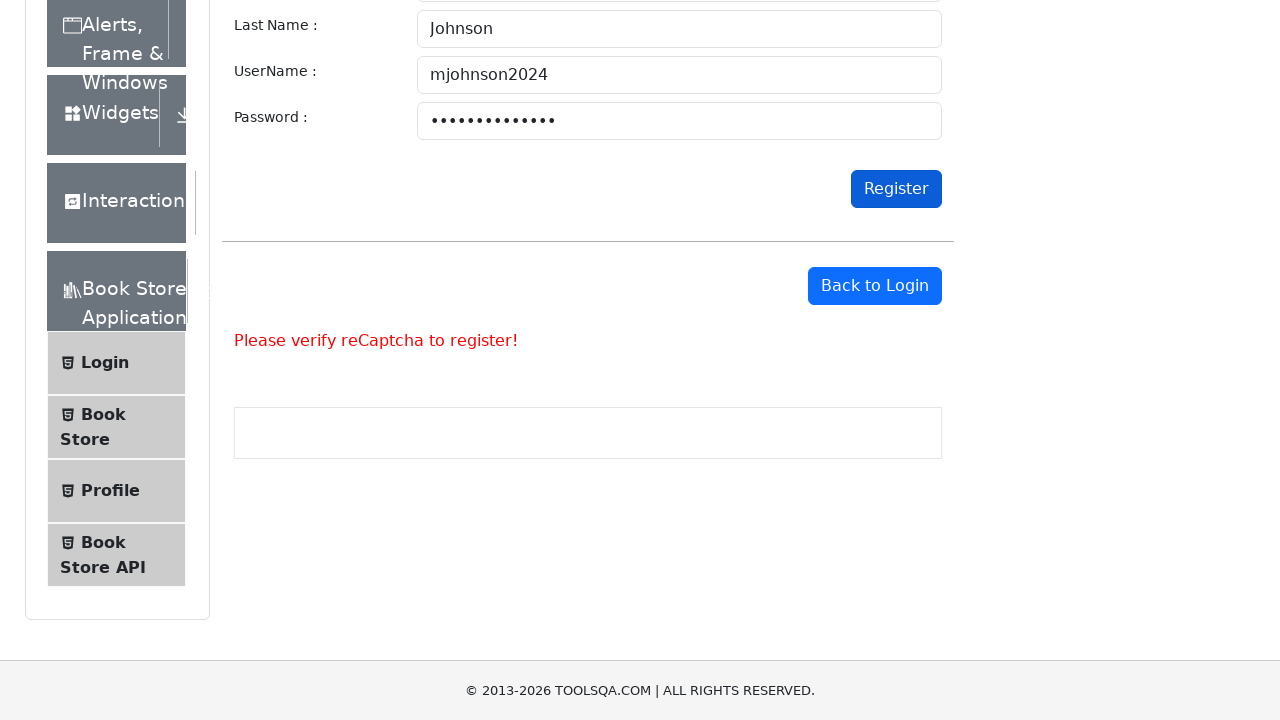